Tests double-click functionality by double-clicking a button and verifying the success message appears

Starting URL: https://demoqa.com/buttons

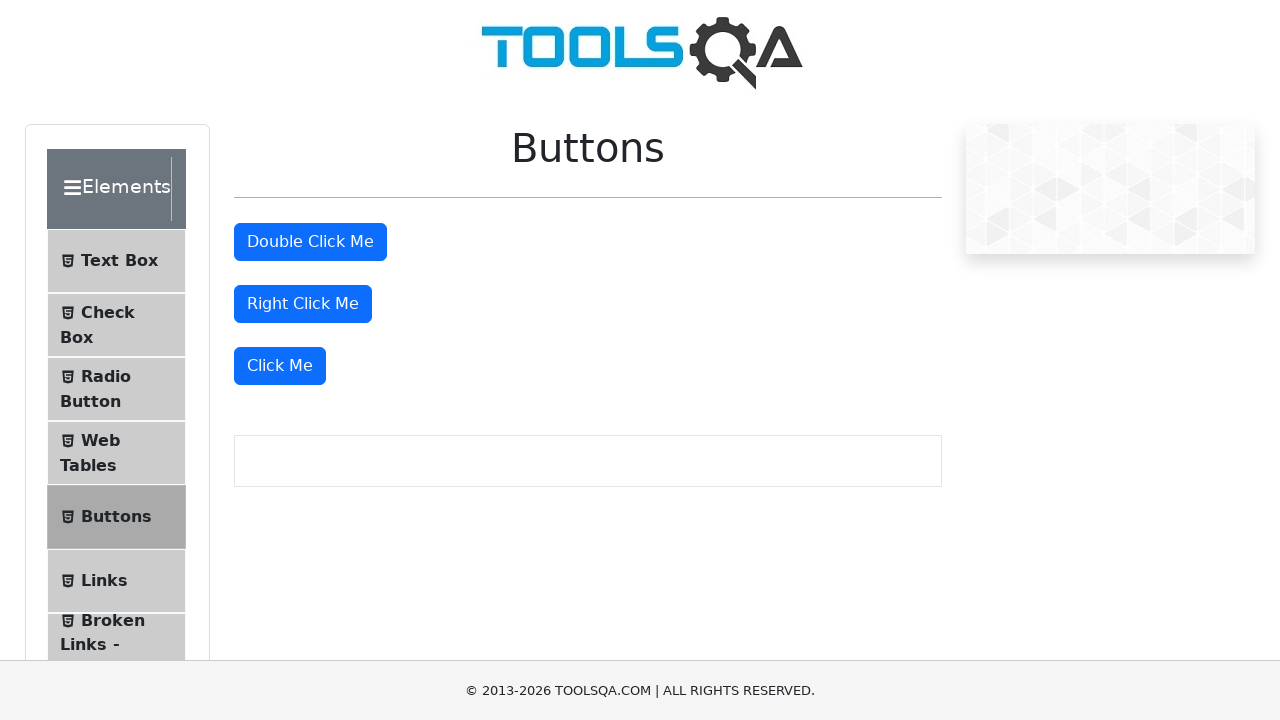

Removed fixed banner ad that may interfere with clicking
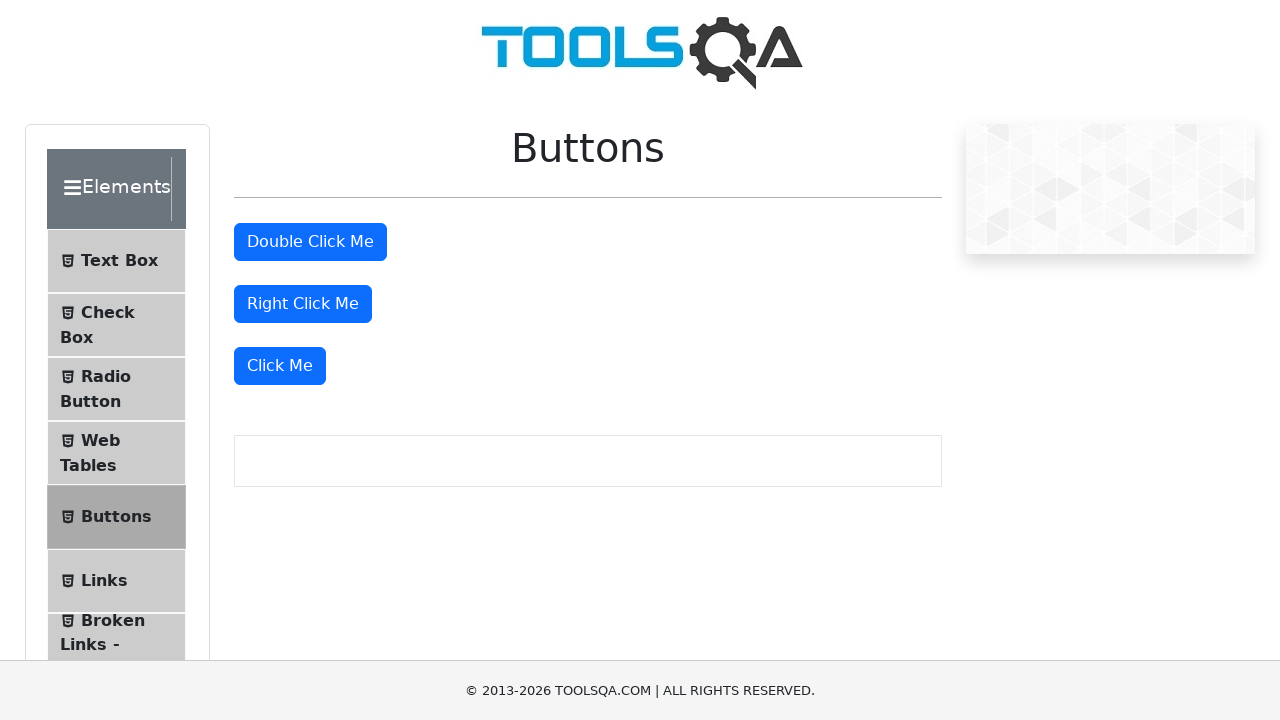

Located the double-click button element
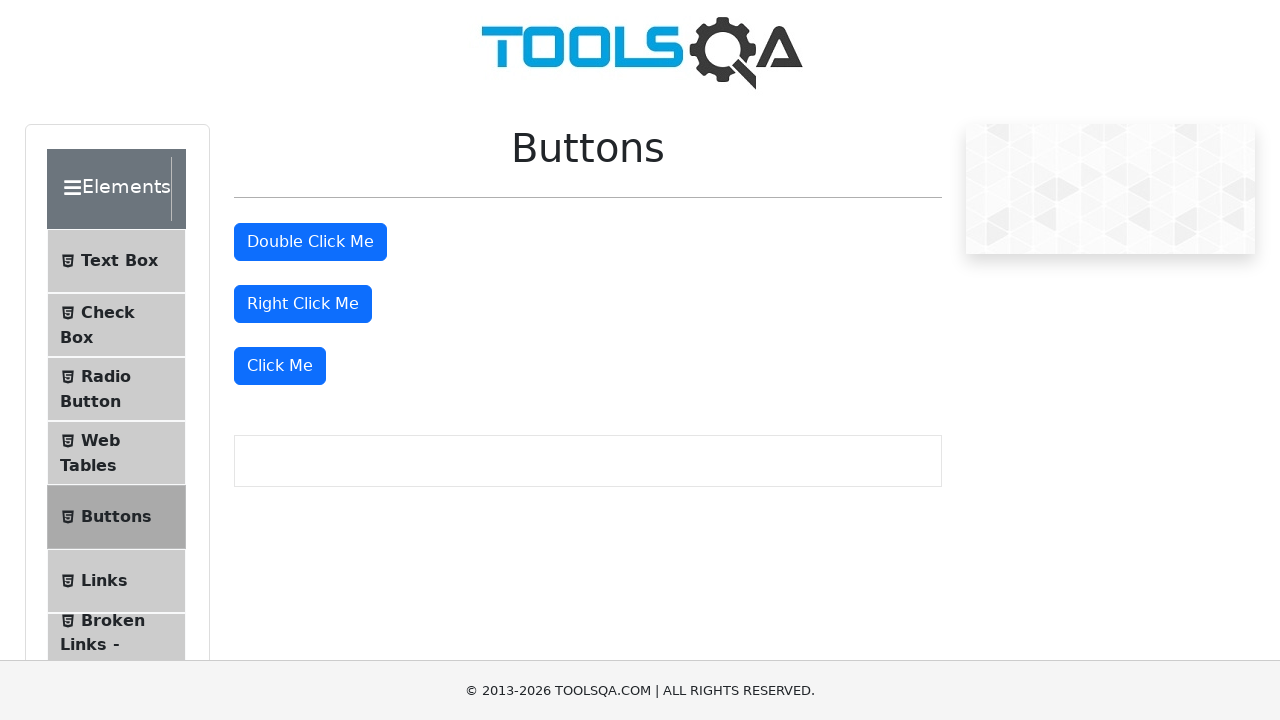

Scrolled double-click button into view
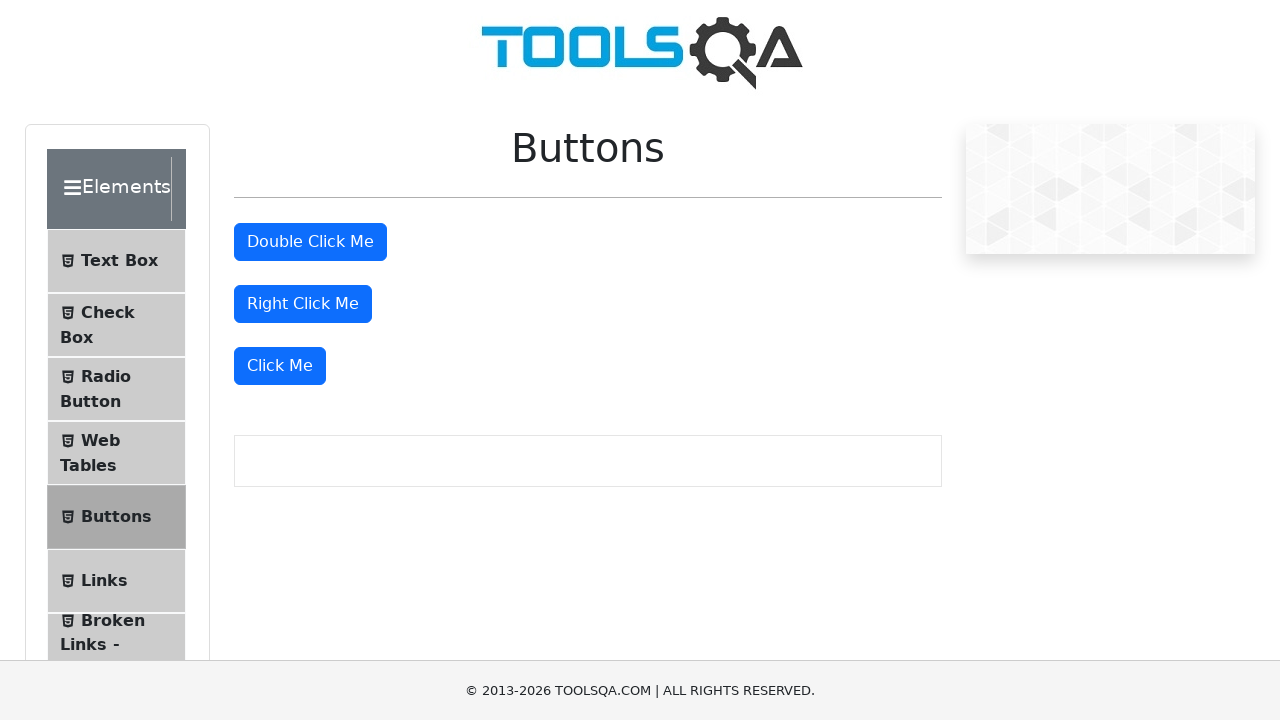

Double-clicked the button at (310, 242) on #doubleClickBtn
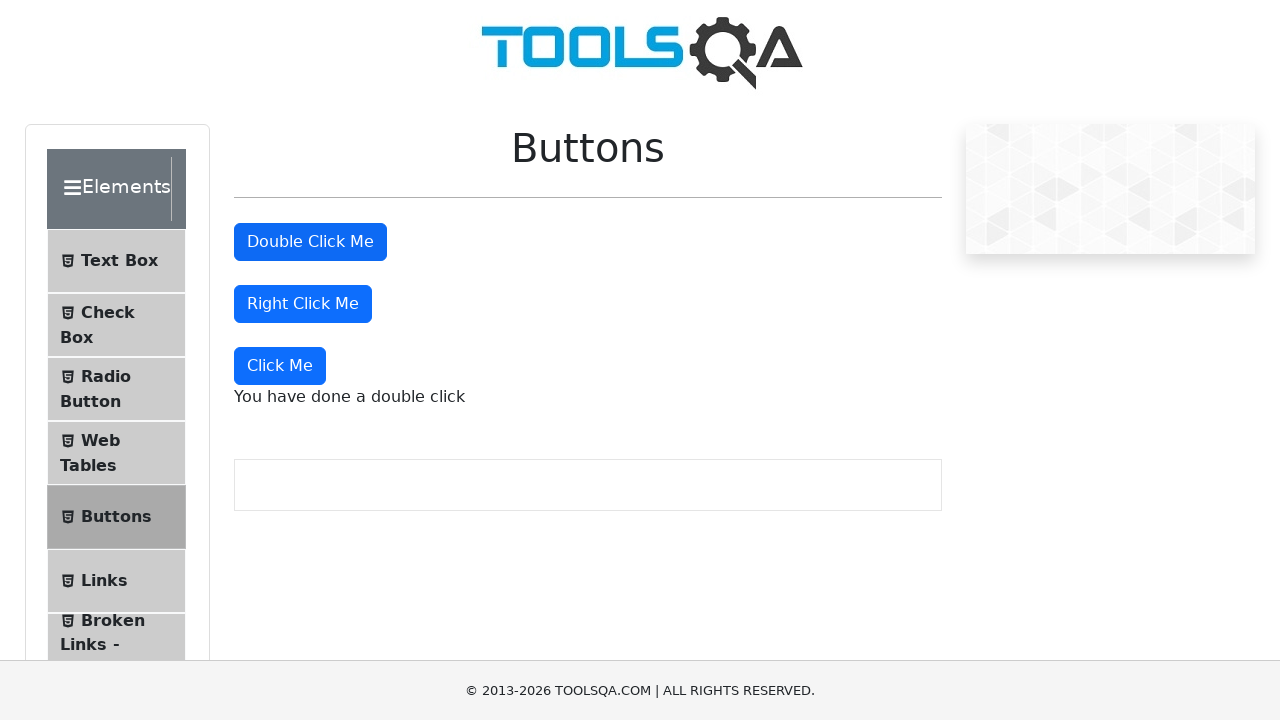

Double-click success message appeared
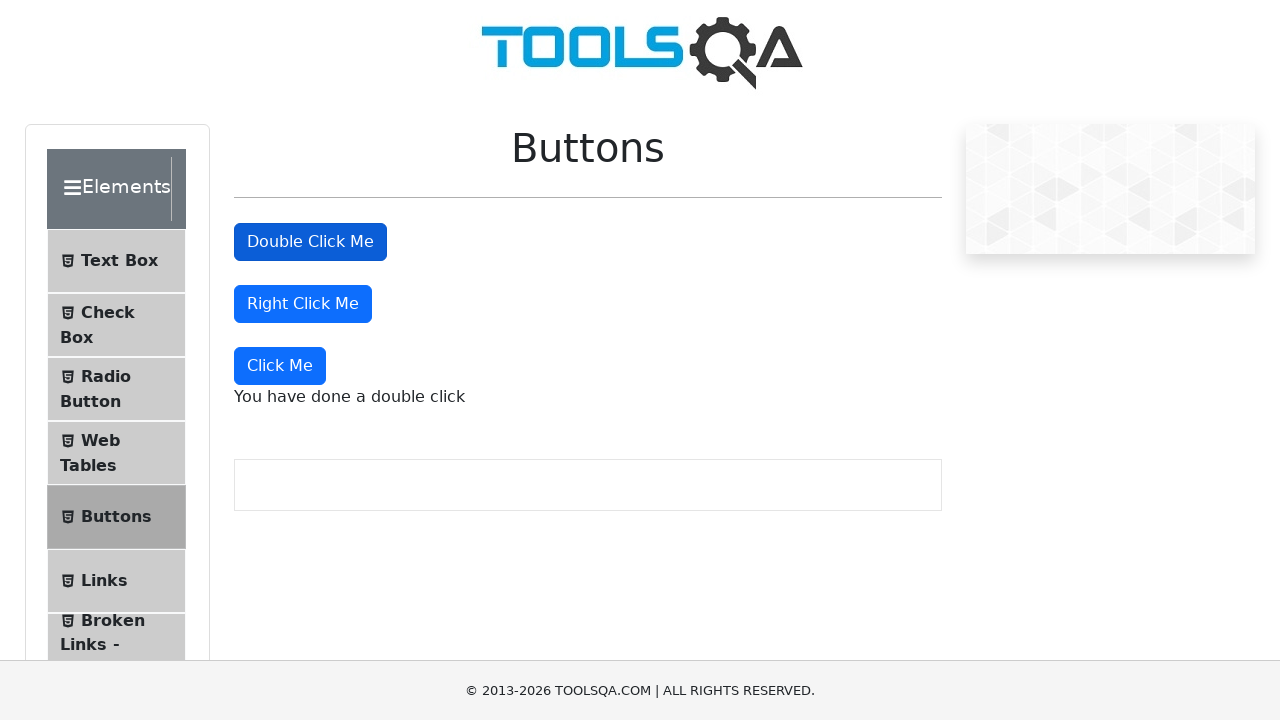

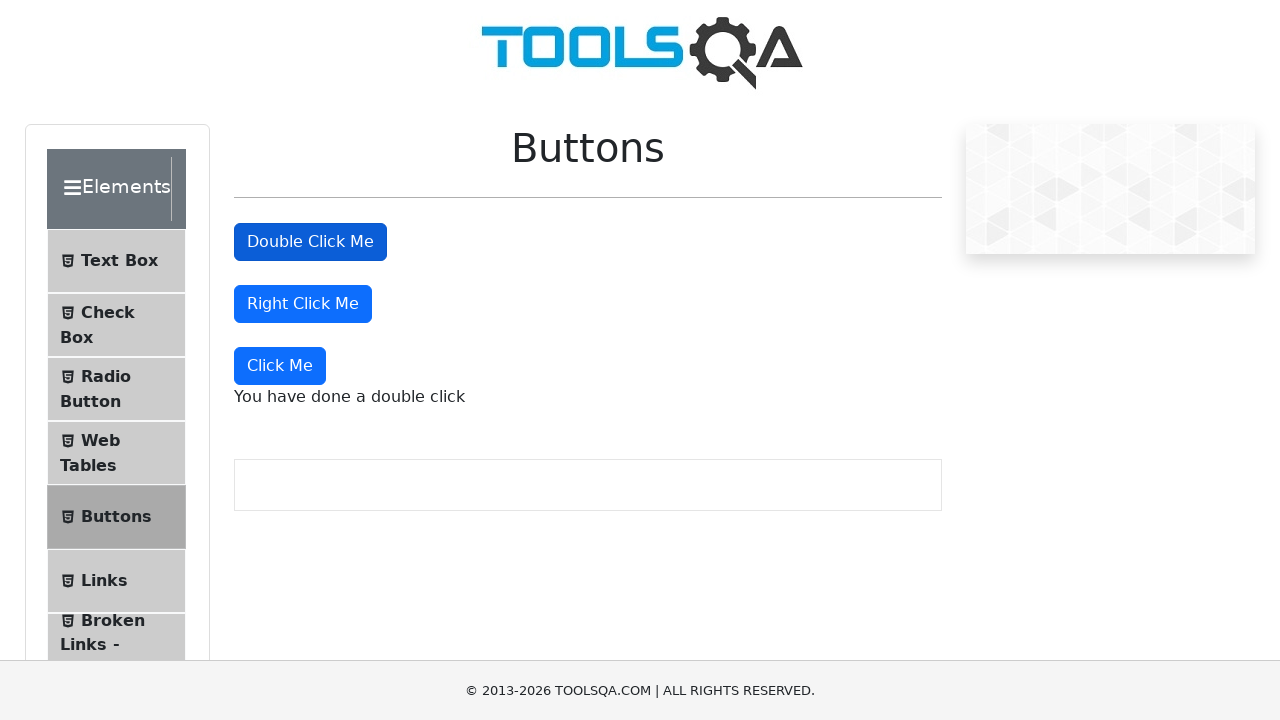